Tests dynamic property handling by waiting for a button to become clickable after page load and then clicking it

Starting URL: https://demoqa.com/dynamic-properties

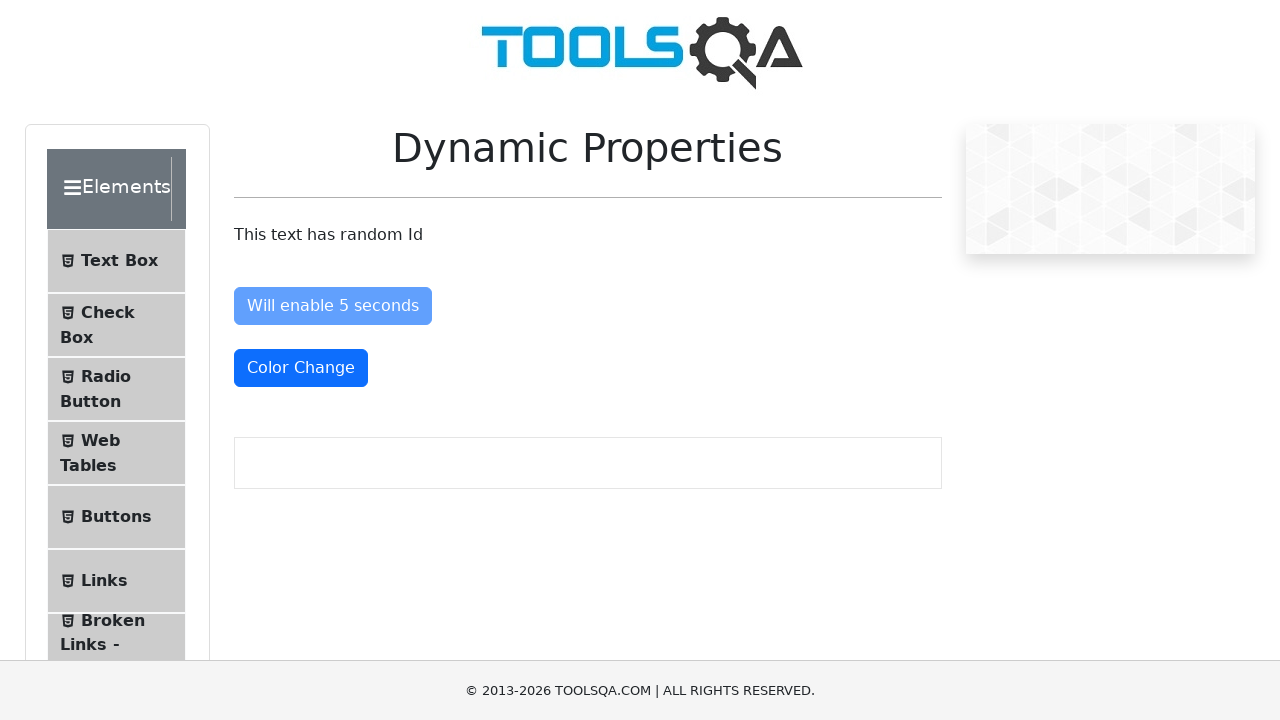

Waited for dynamic button to become visible after page load
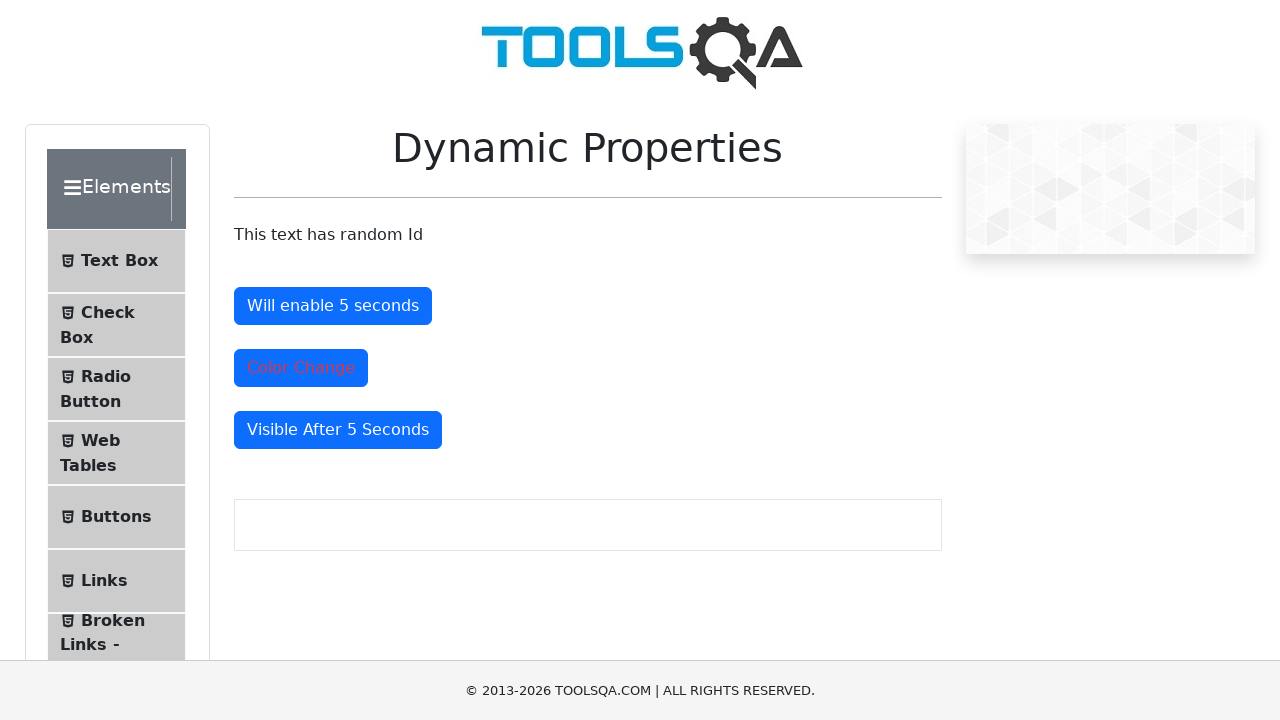

Clicked the dynamically visible button at (338, 430) on xpath=//button[@id='visibleAfter']
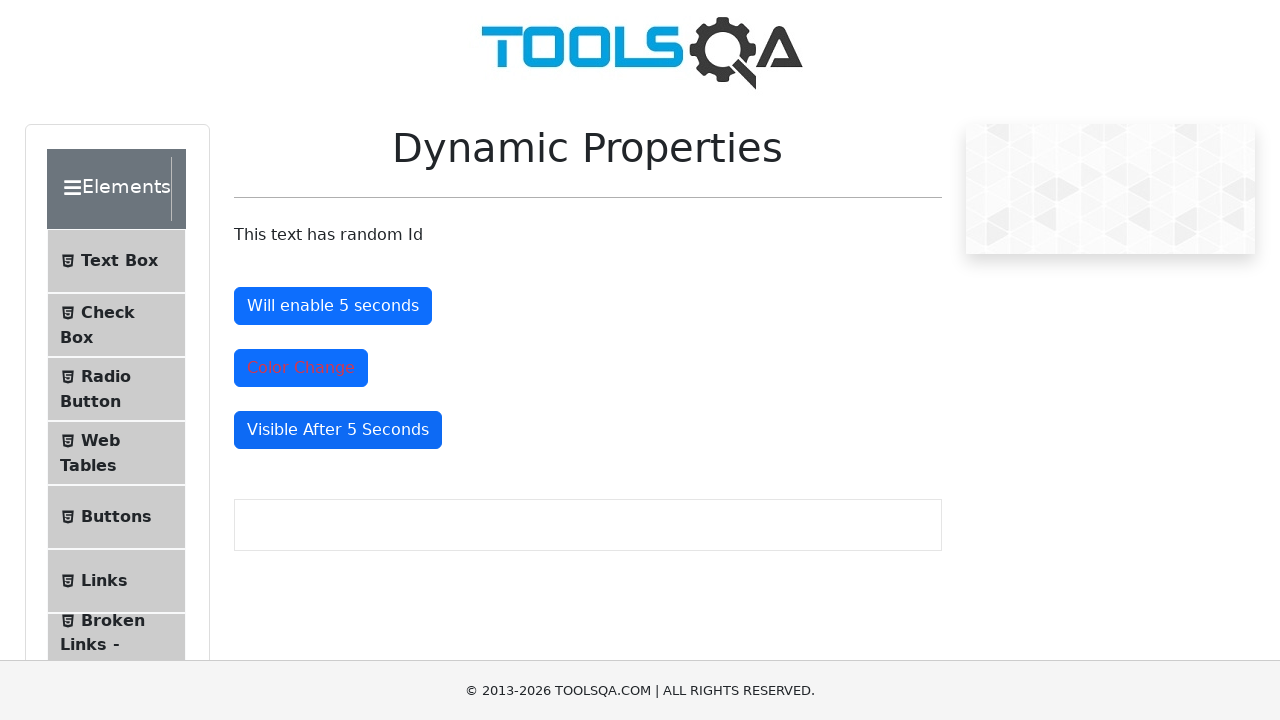

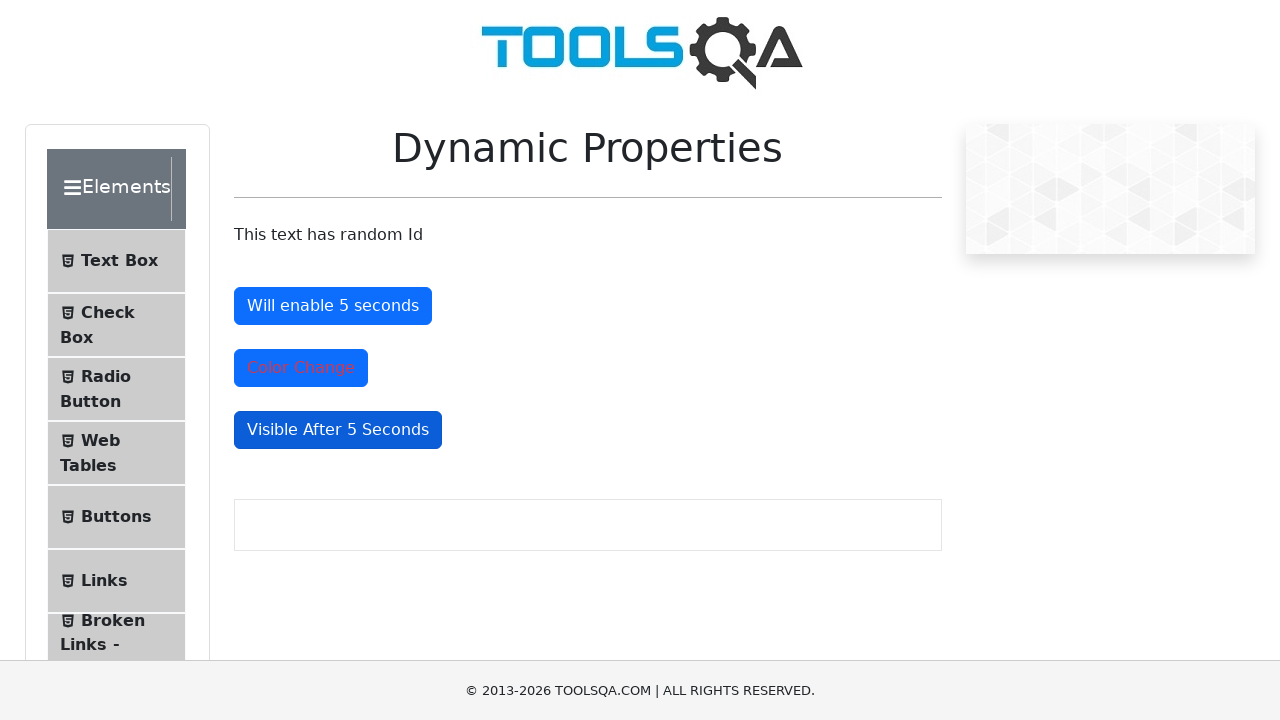